Tests various JavaScript event handlers on buttons including blur, context menu, keyboard events, and mouse hover interactions

Starting URL: https://testpages.eviltester.com/styled/events/javascript-events.html

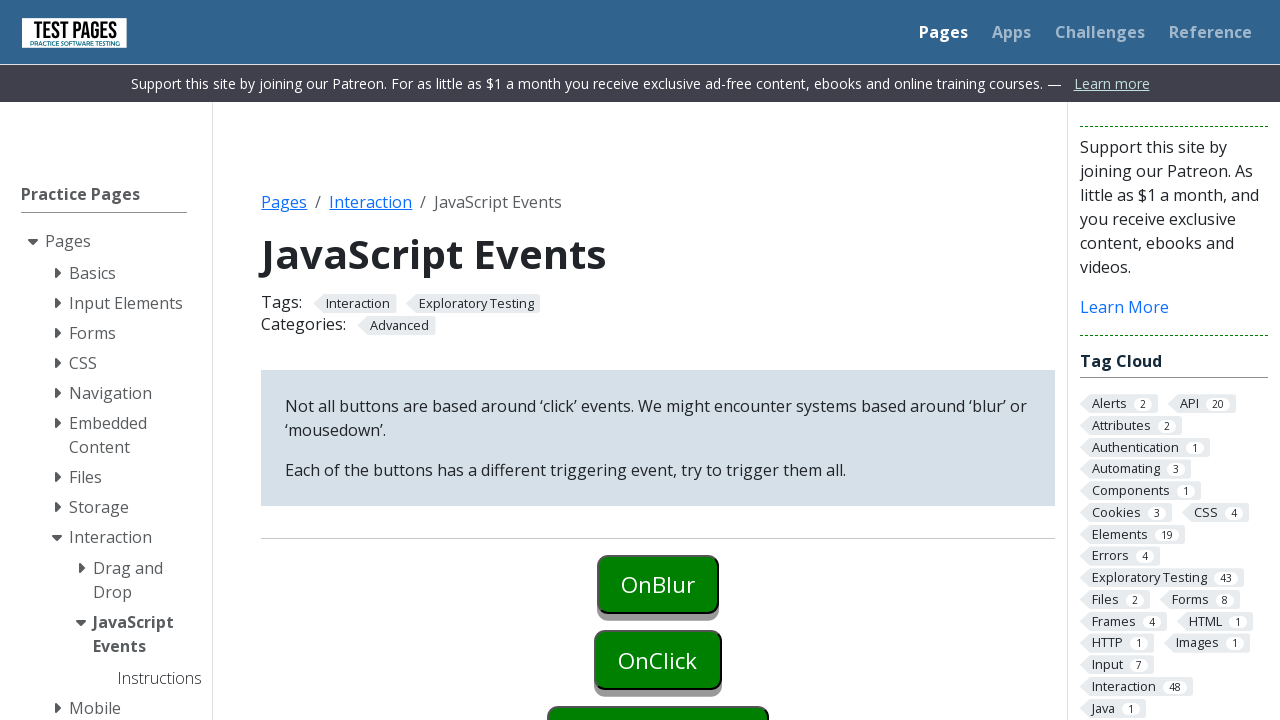

Triggered onBlur event on blur button using JavaScript
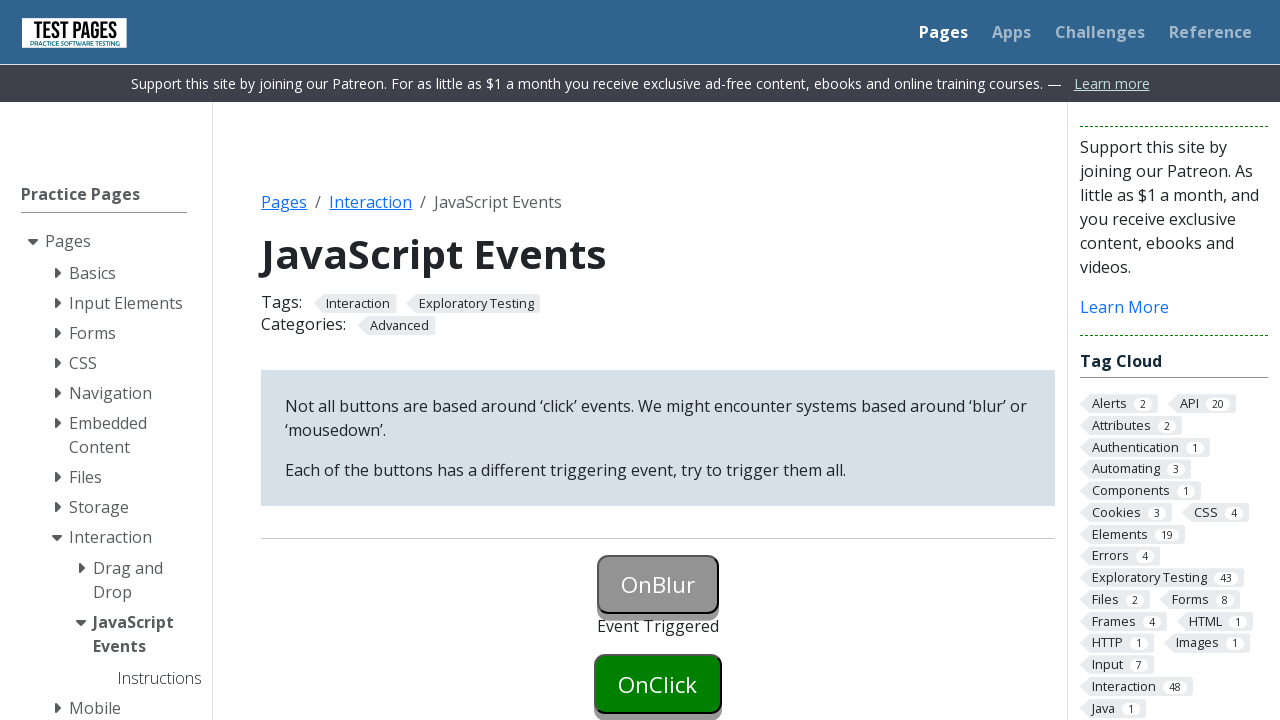

Right-clicked on context menu button to trigger onContextMenu event at (658, 360) on #oncontextmenu
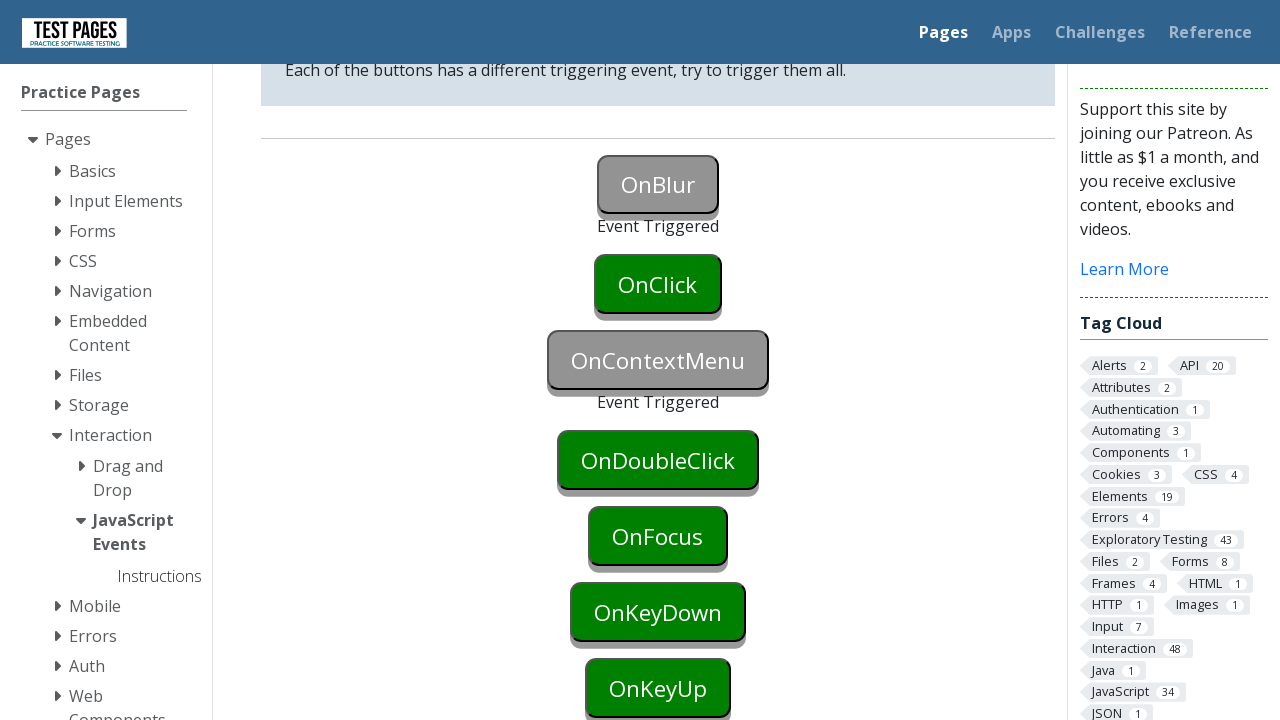

Pressed ArrowDown key to trigger onKeyDown event on #onkeydown
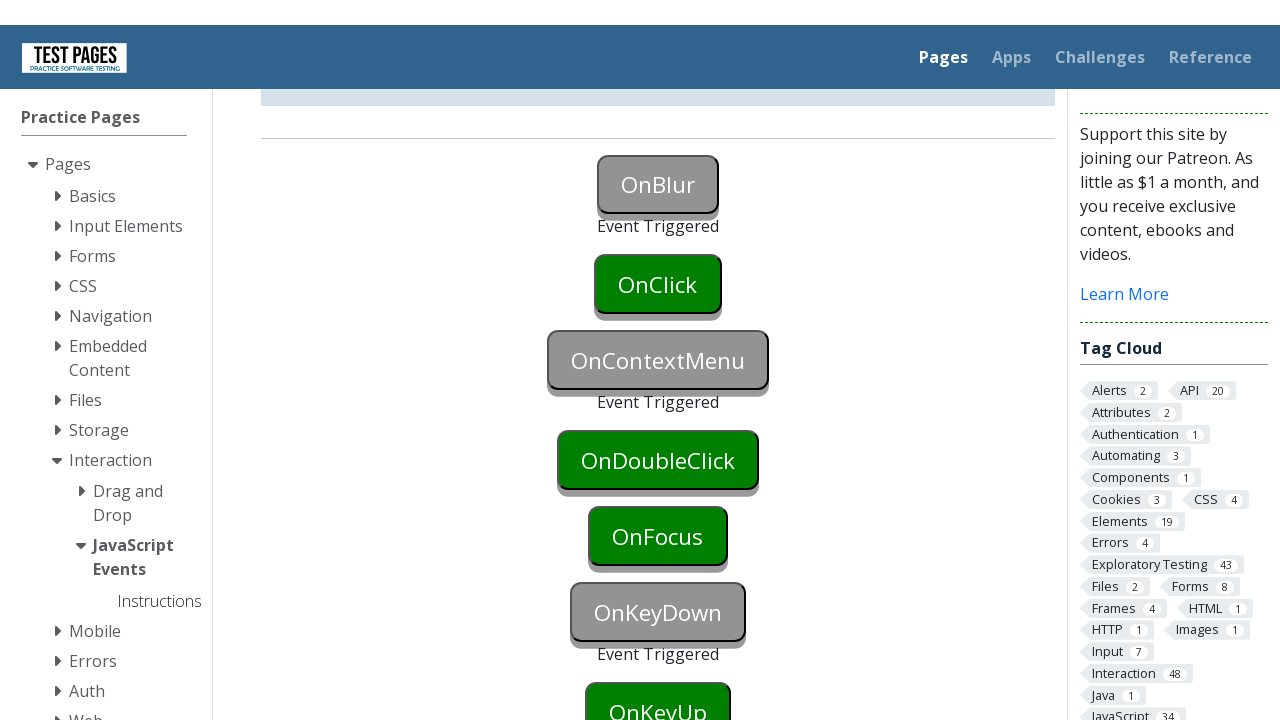

Pressed ArrowUp key to trigger onKeyUp event on #onkeyup
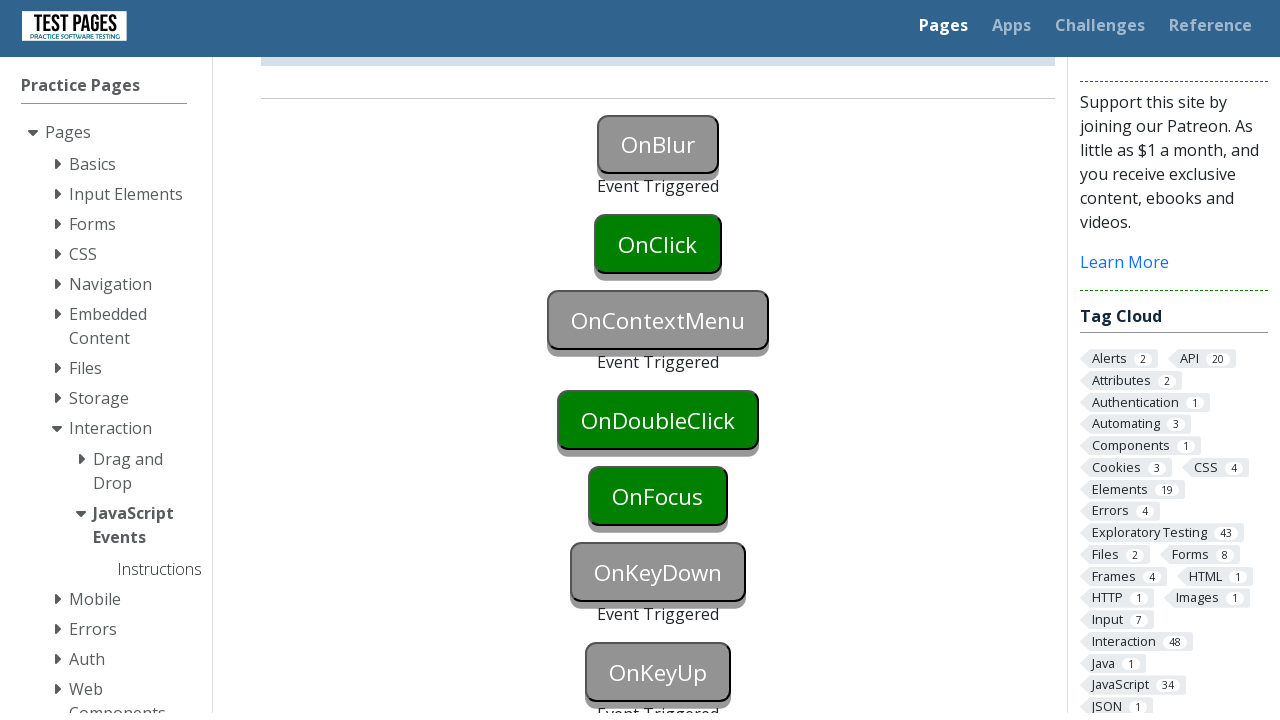

Pressed Enter key to trigger onKeyPress event on #onkeypress
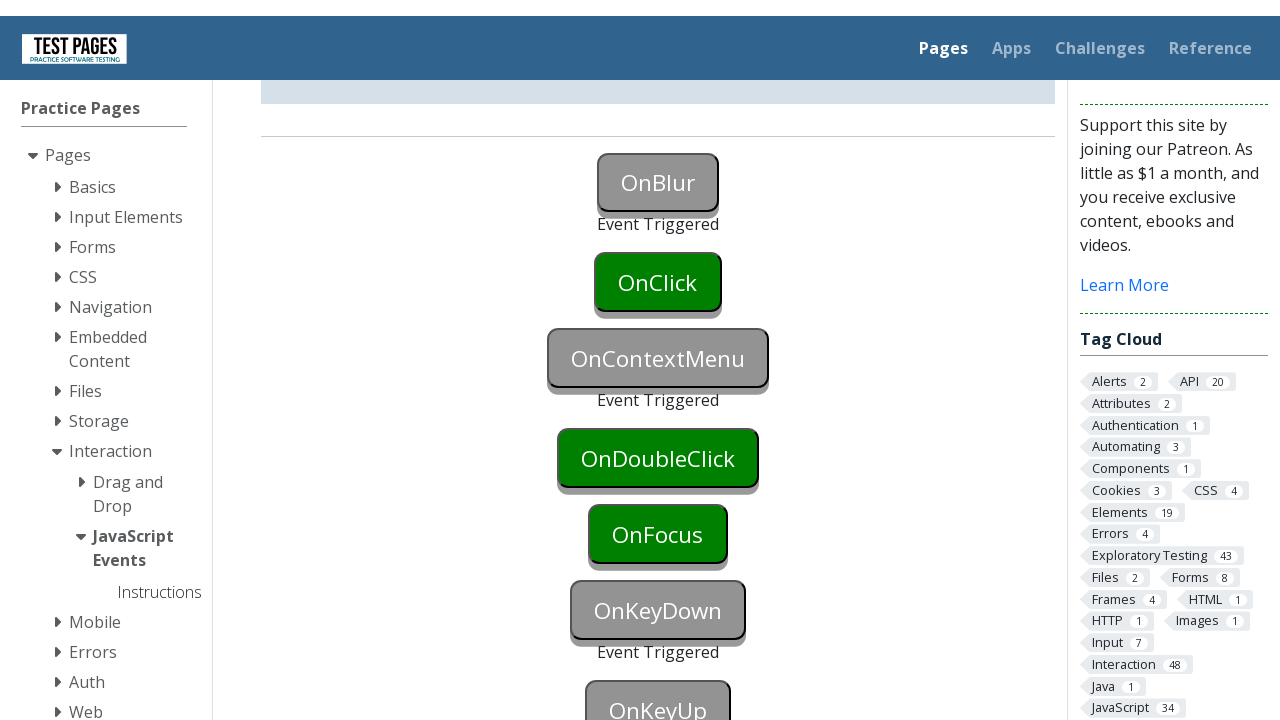

Hovered over onMouseOver button to trigger mouse hover event at (658, 460) on #onmouseover
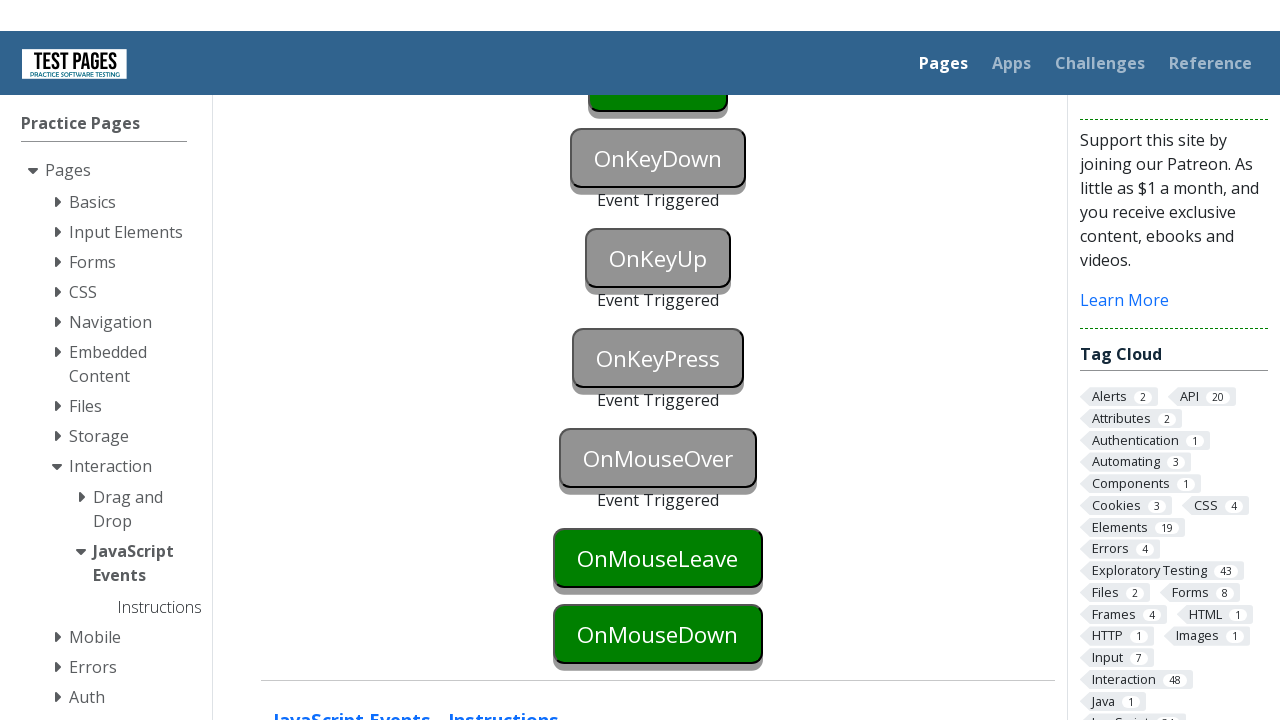

Hovered over onMouseLeave button to trigger mouse leave event at (658, 301) on #onmouseleave
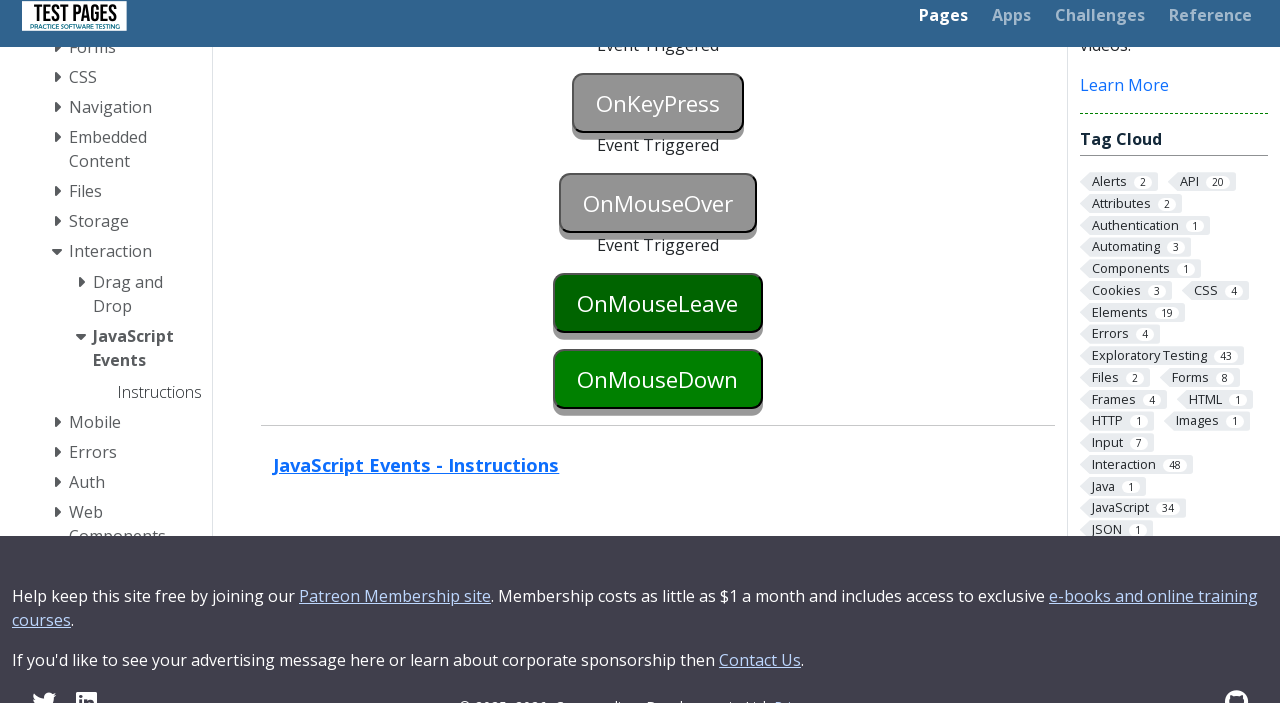

Moved back to onMouseOver button at (658, 260) on #onmouseover
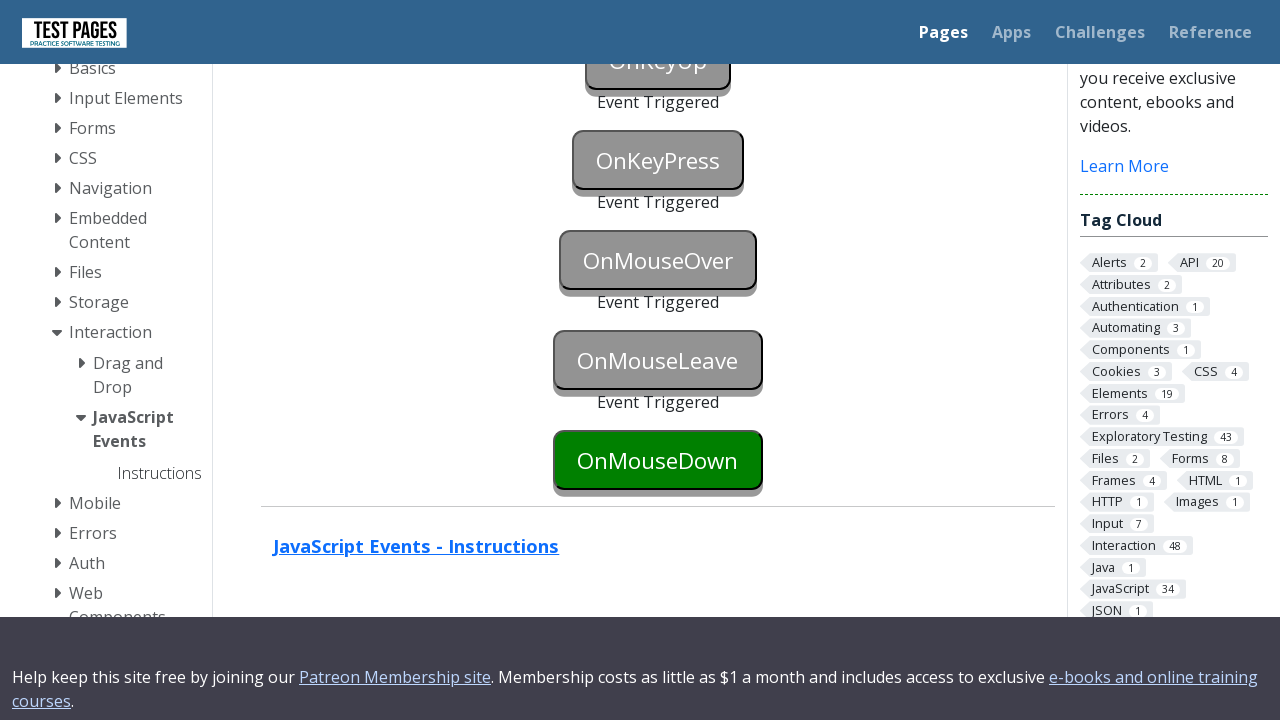

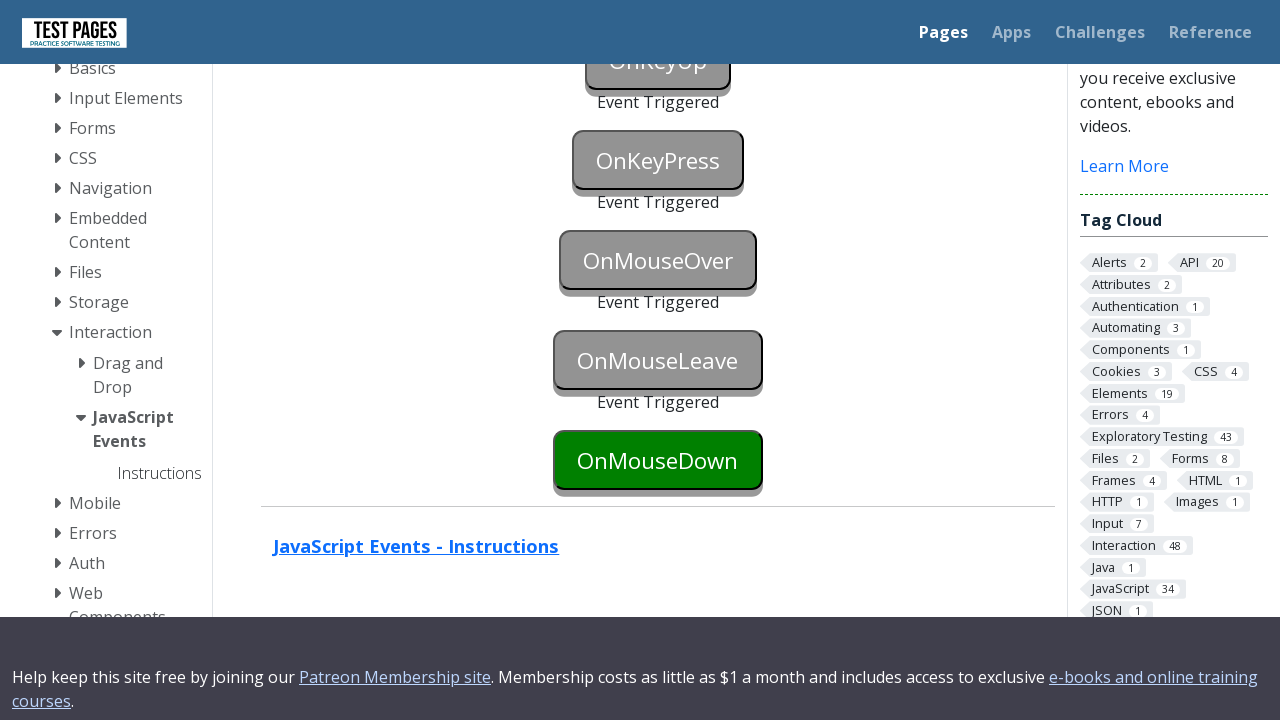